Tests browser navigation and title verification across two websites (otto.de and wisequarter.com), including back/forward navigation and page refresh

Starting URL: https://www.otto.de

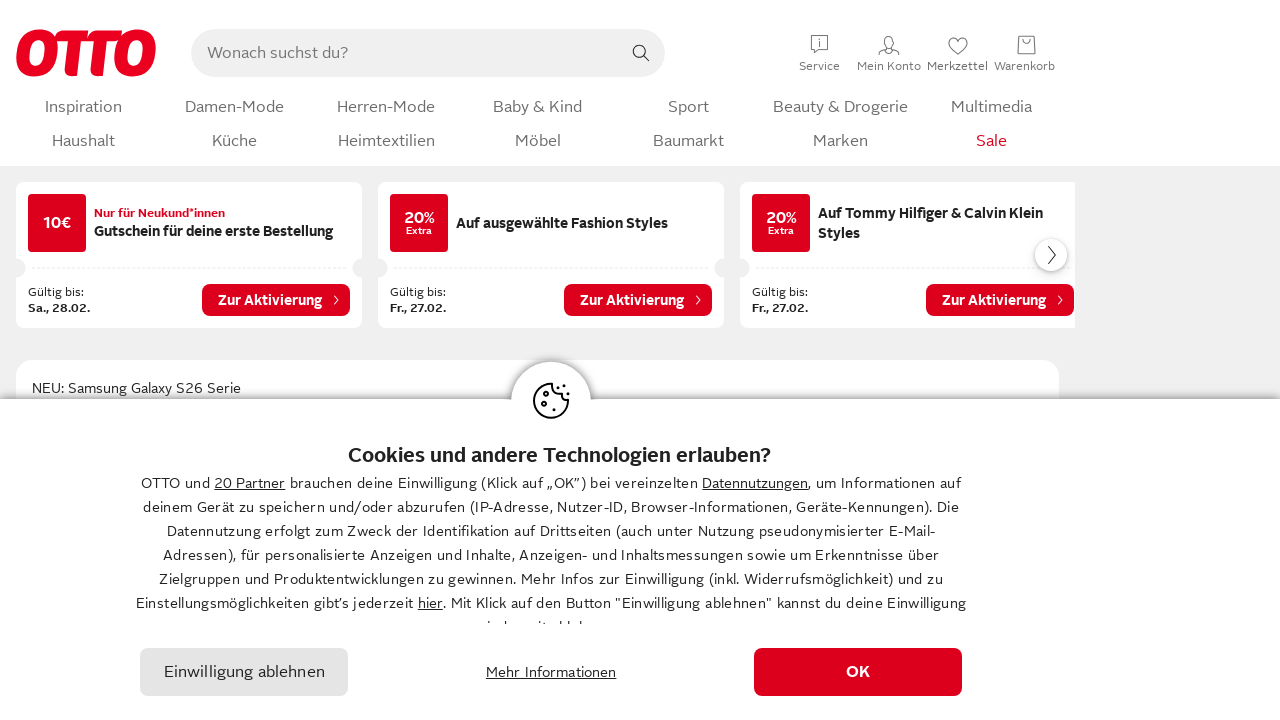

Retrieved page title from otto.de
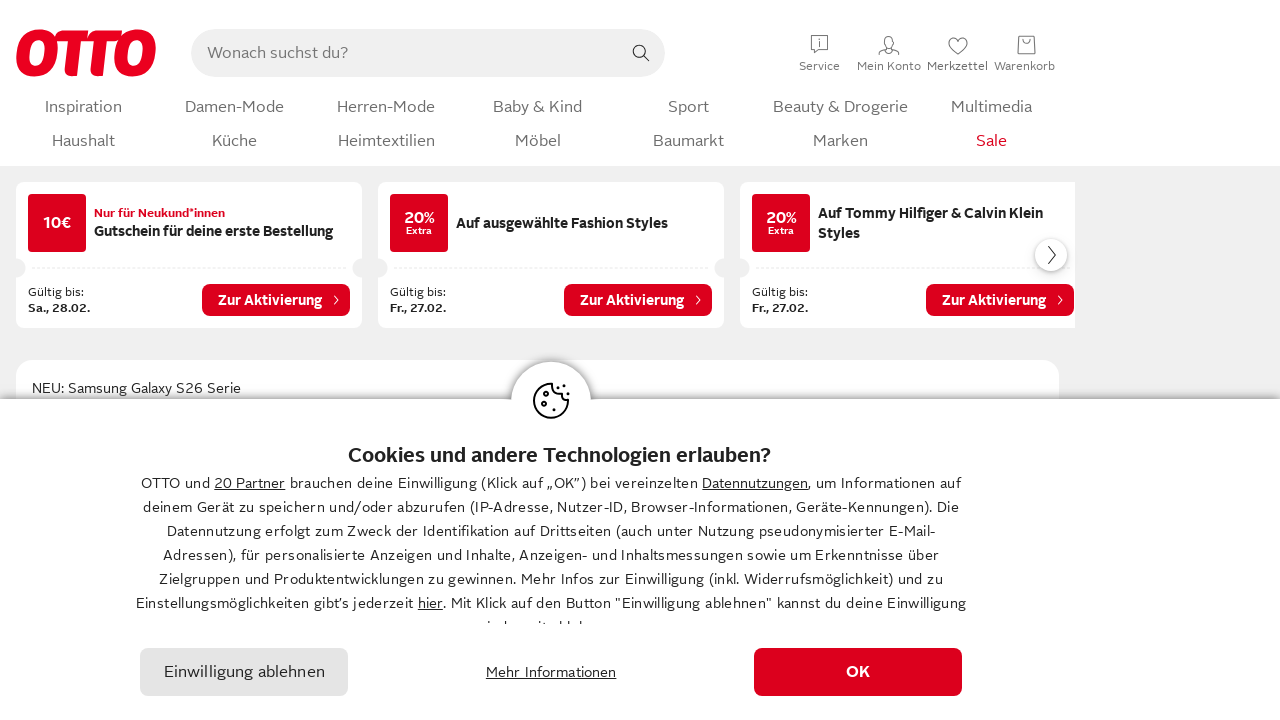

Retrieved page URL from otto.de
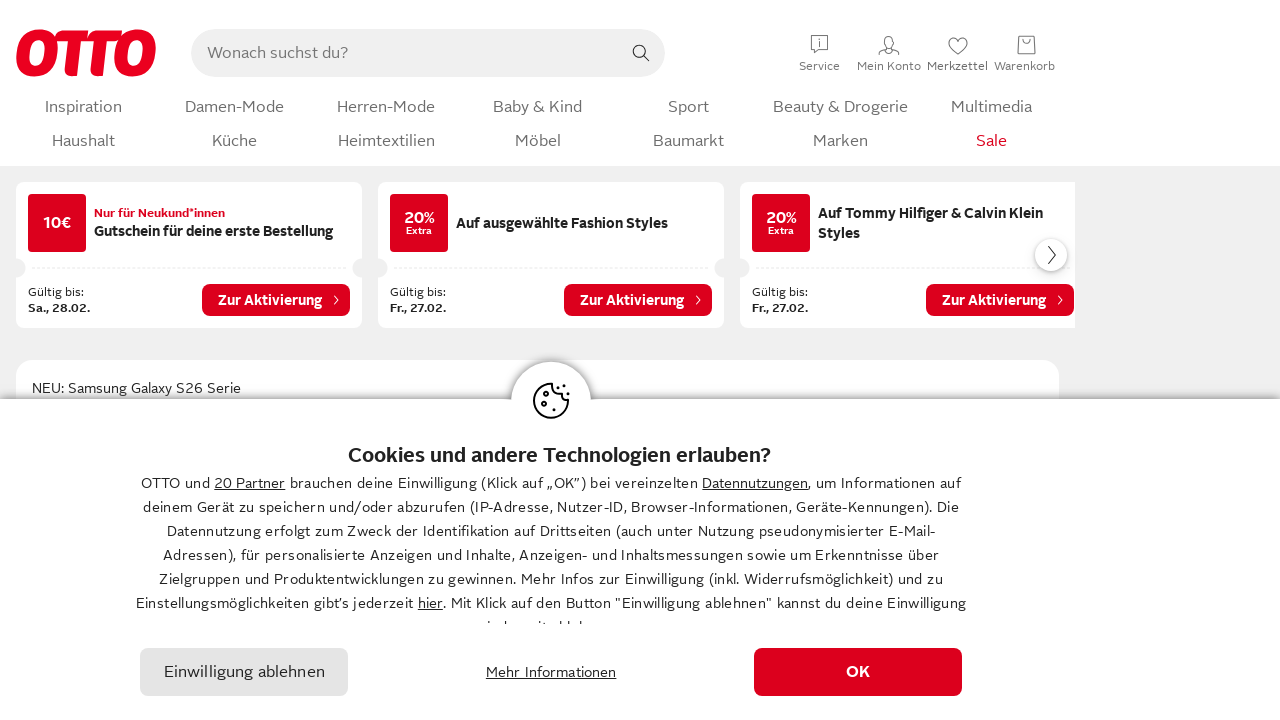

Verified OTTO appears in page title
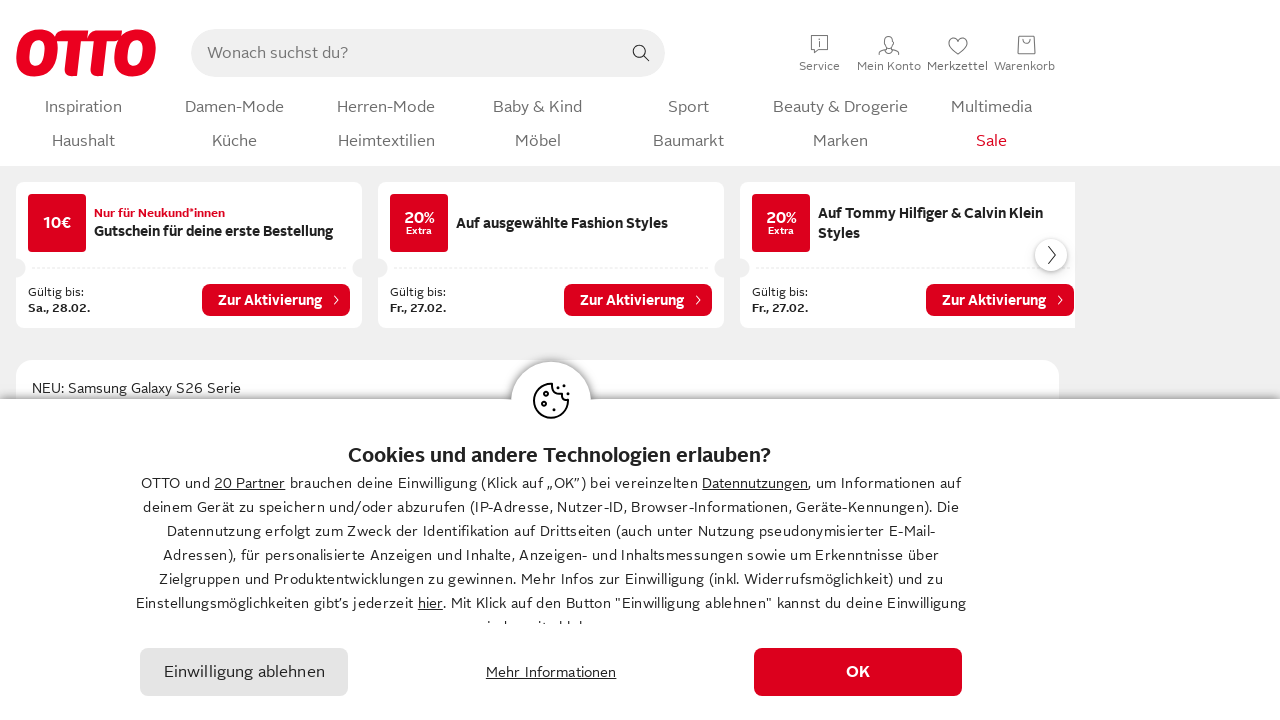

Verified OTTO appears in page URL
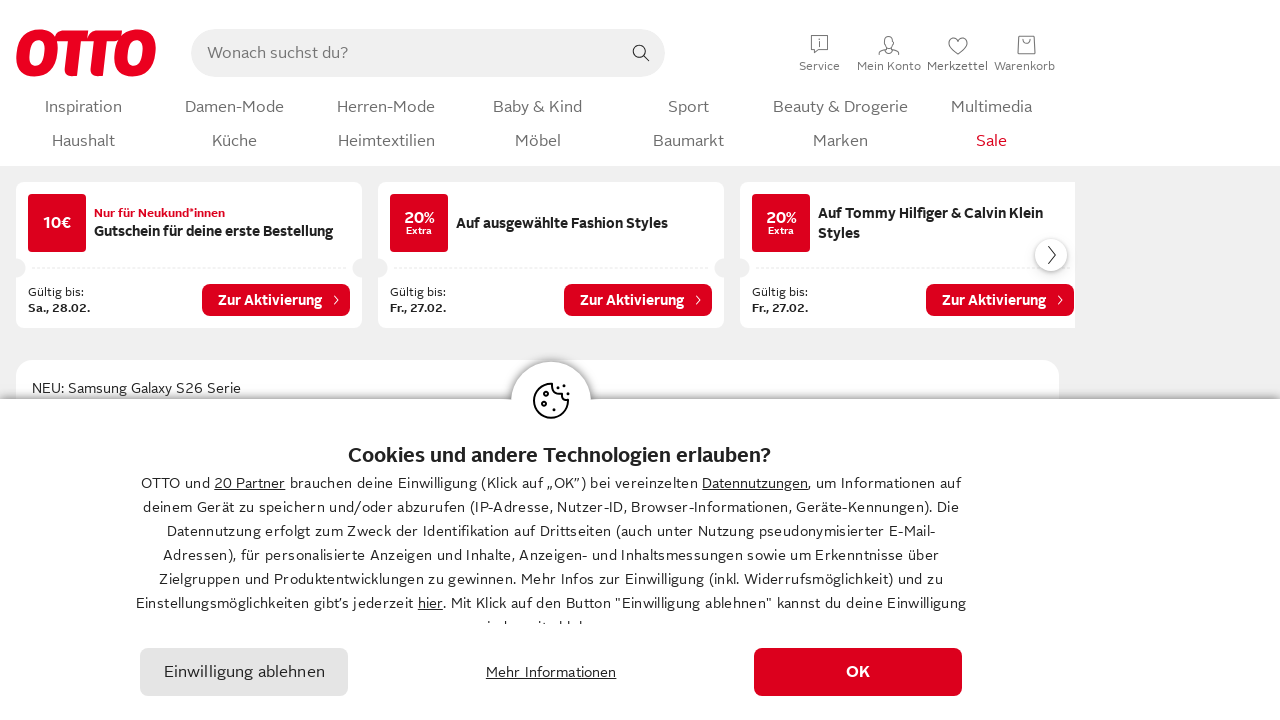

Navigated to wisequarter.com
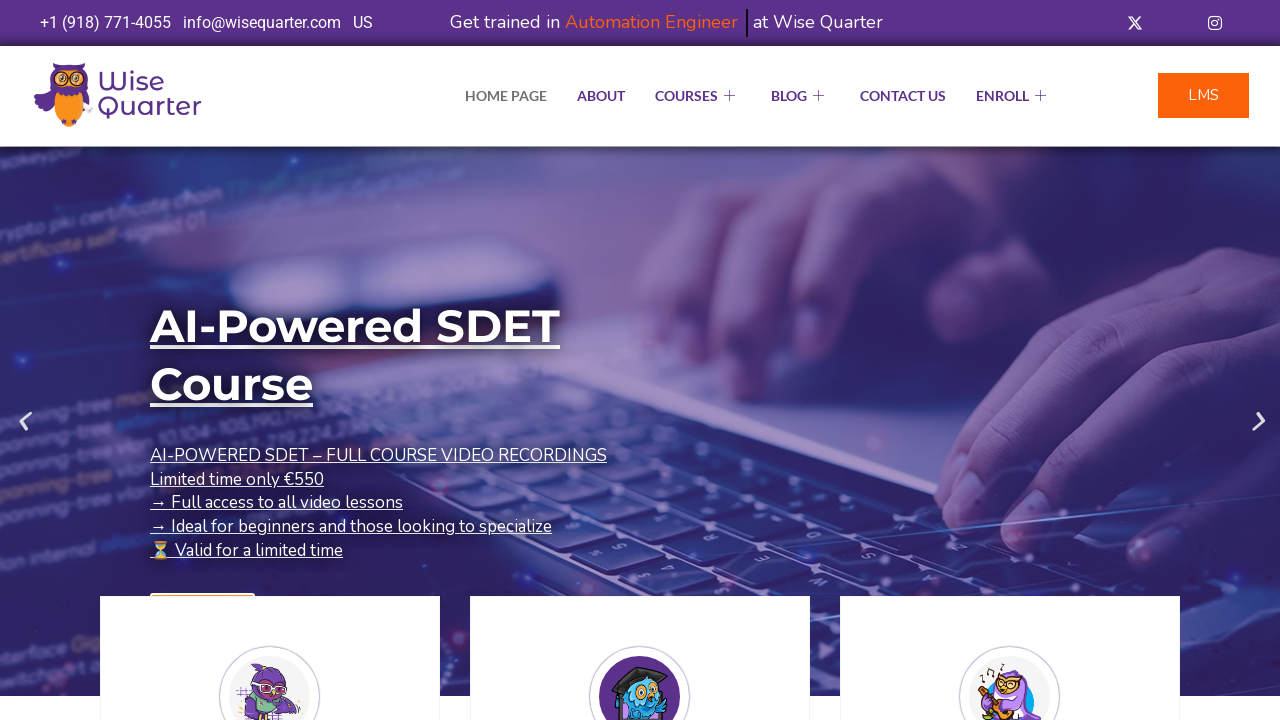

Retrieved page title from wisequarter.com
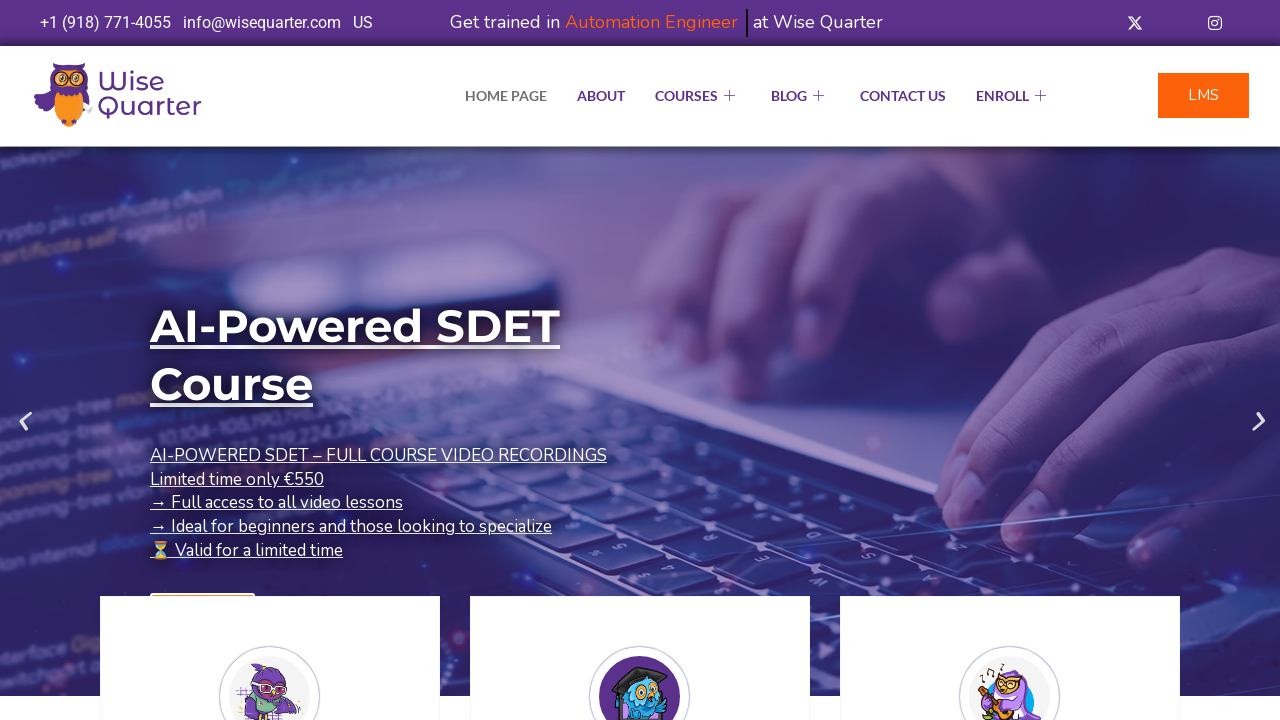

Verified Quarter appears in wisequarter.com title
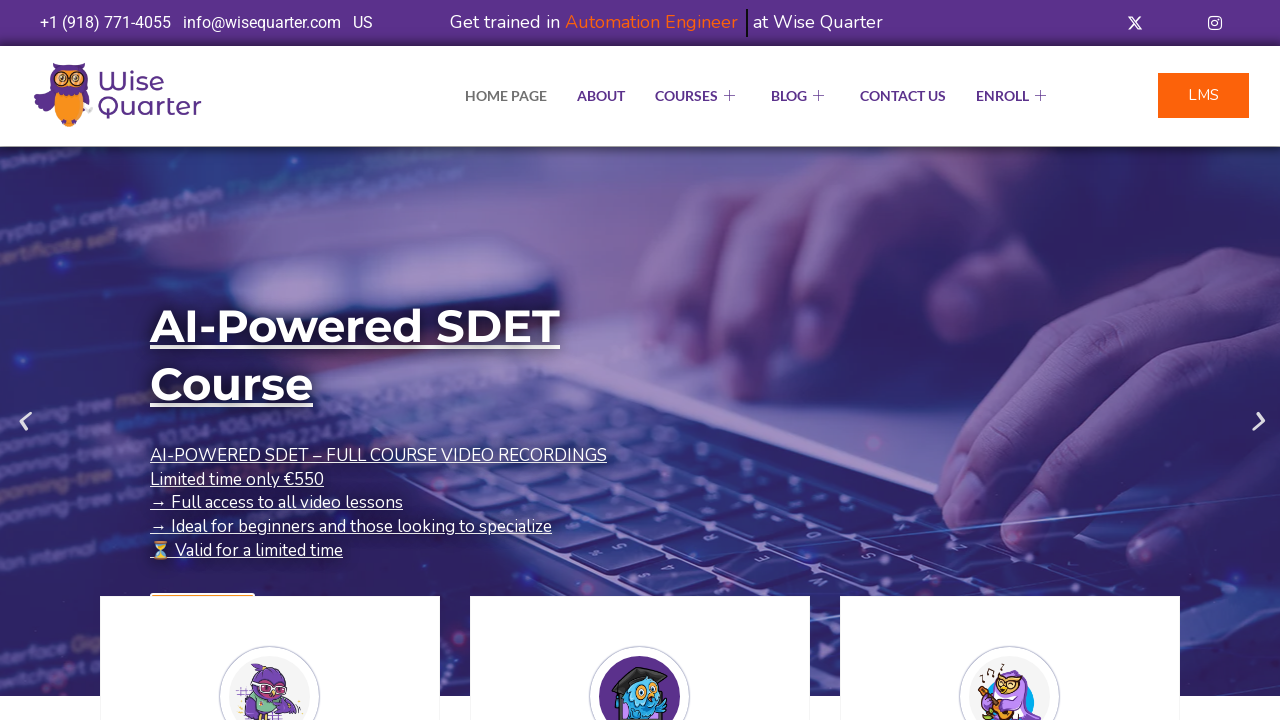

Navigated back to otto.de using browser back button
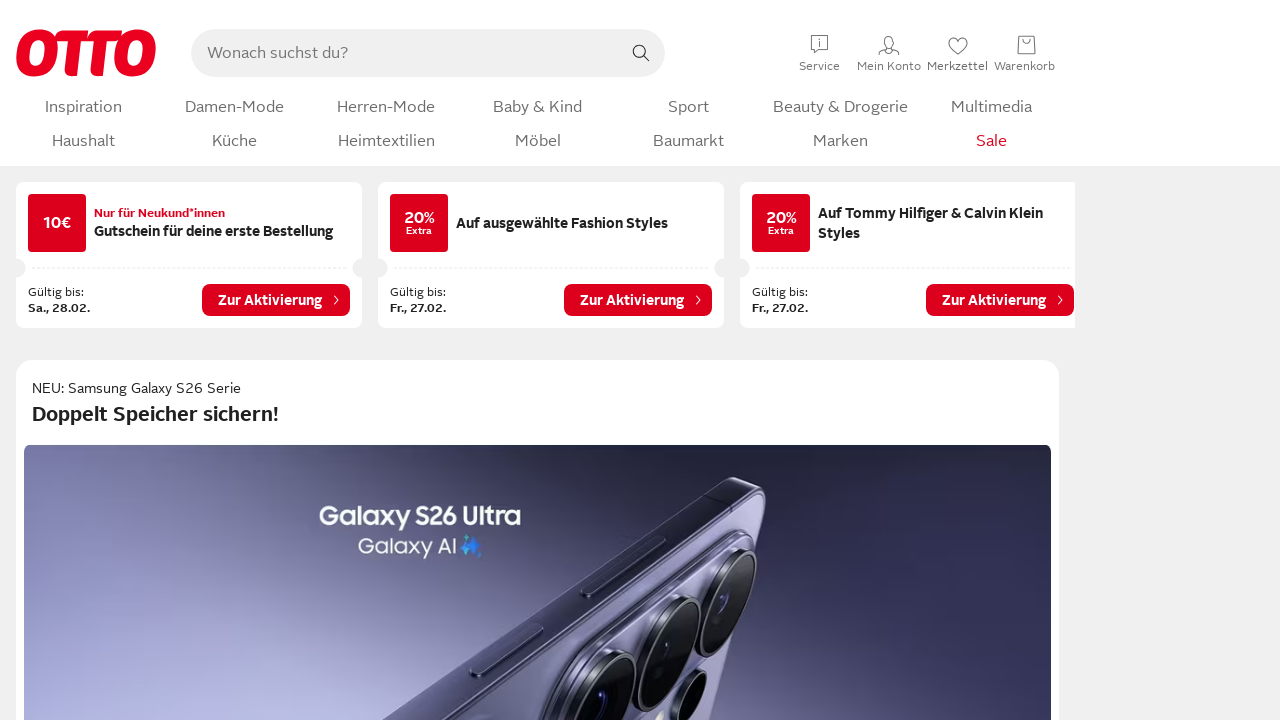

Refreshed otto.de page
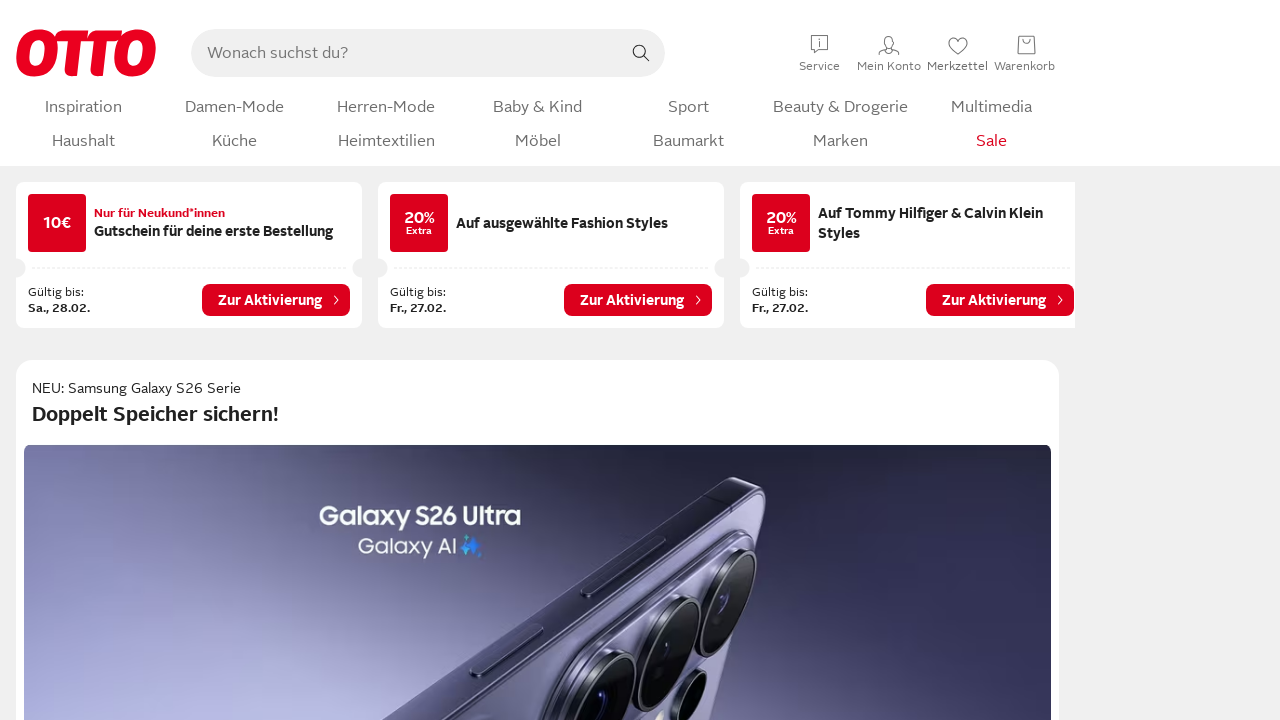

Navigated forward to wisequarter.com using browser forward button
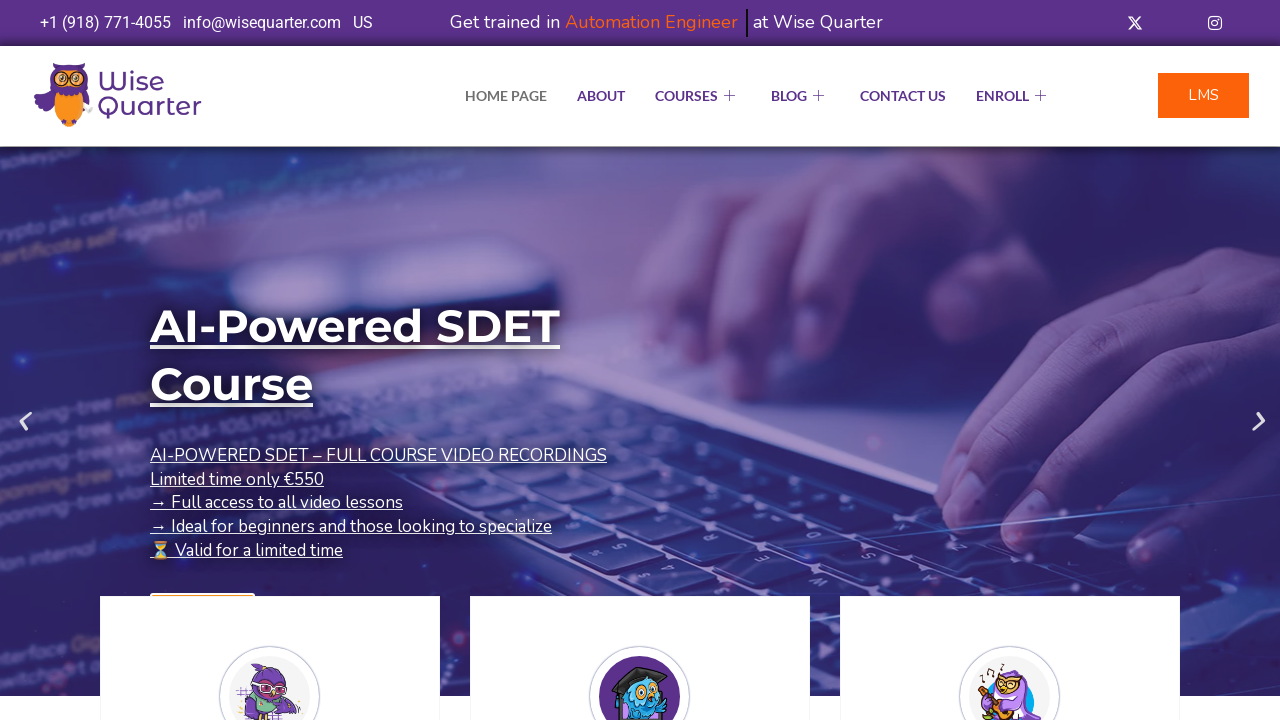

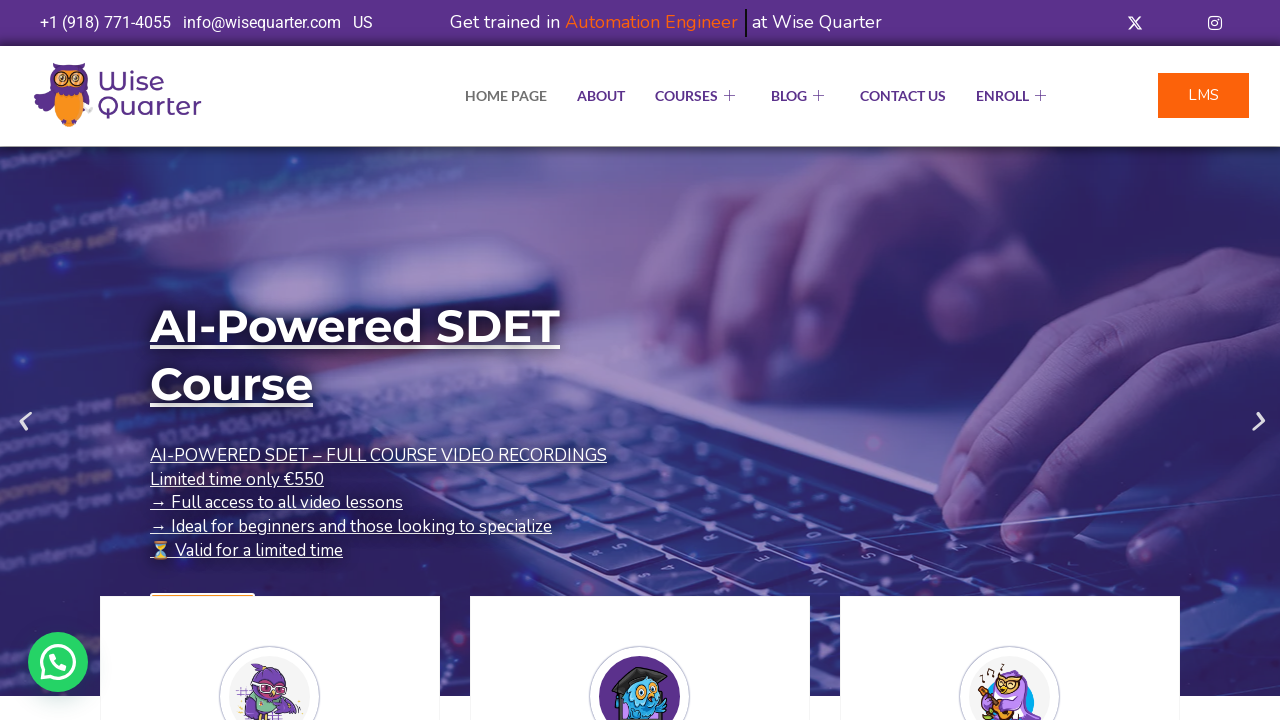